Tests an e-commerce grocery shopping flow by adding specific items (Cucumber, Brocolli, Beetroot) to cart, proceeding to checkout, and applying a promo code

Starting URL: https://rahulshettyacademy.com/seleniumPractise/

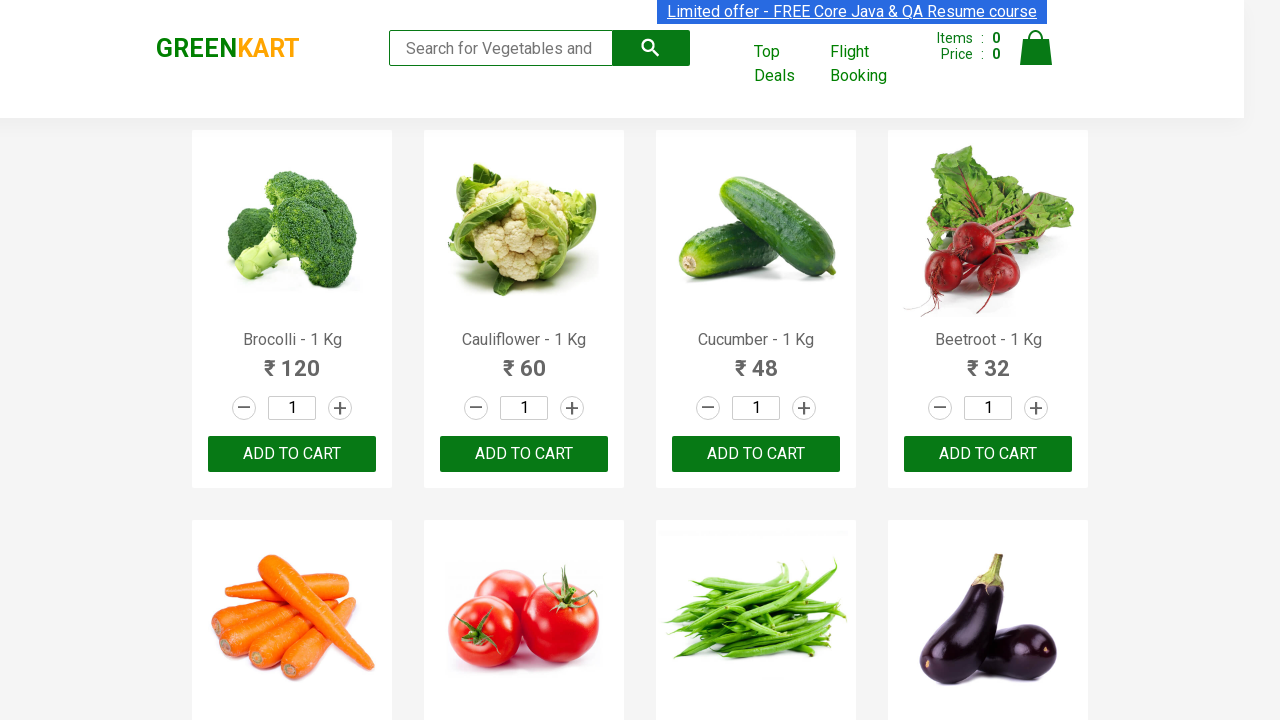

Waited for product names to load on the page
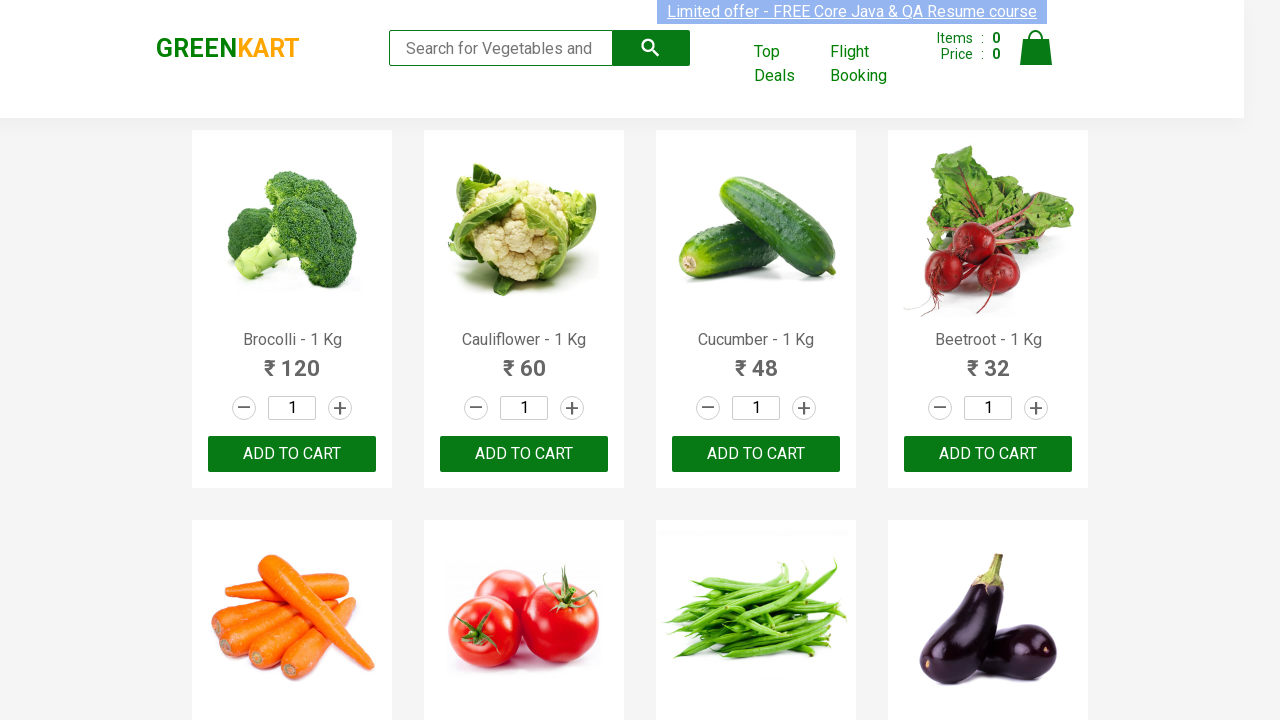

Retrieved all product name elements from the page
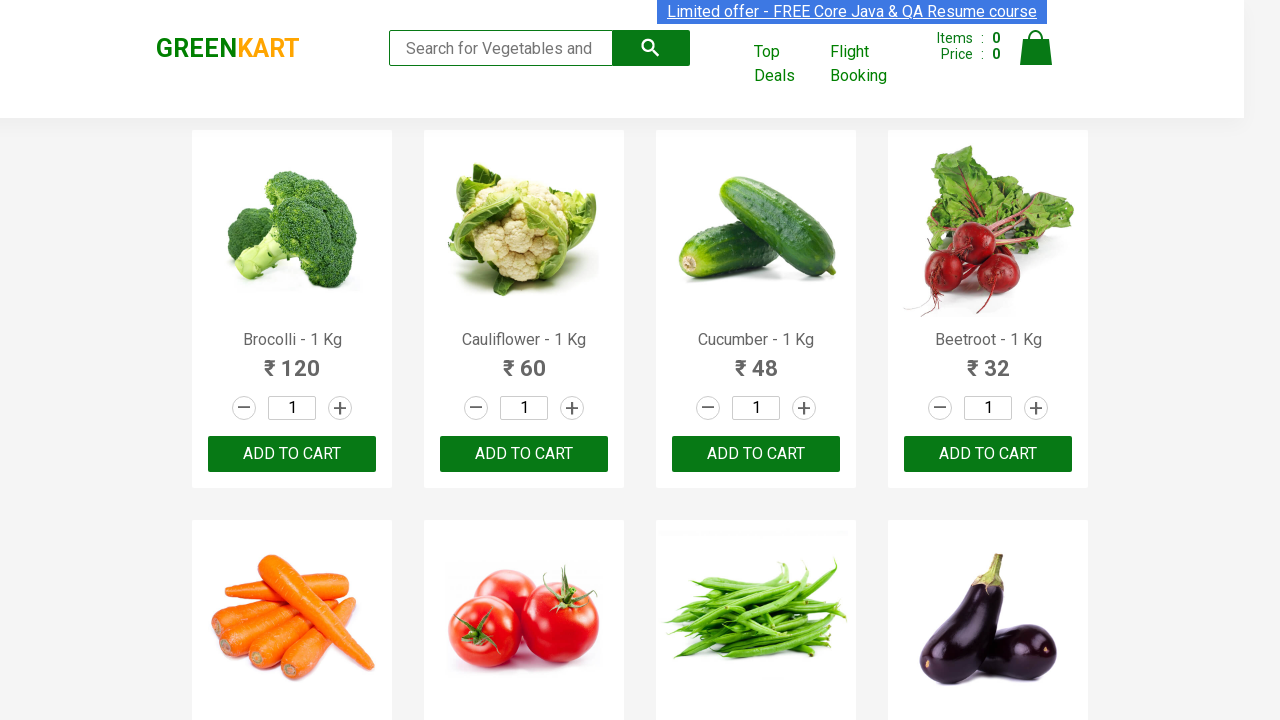

Retrieved all add to cart buttons from the page
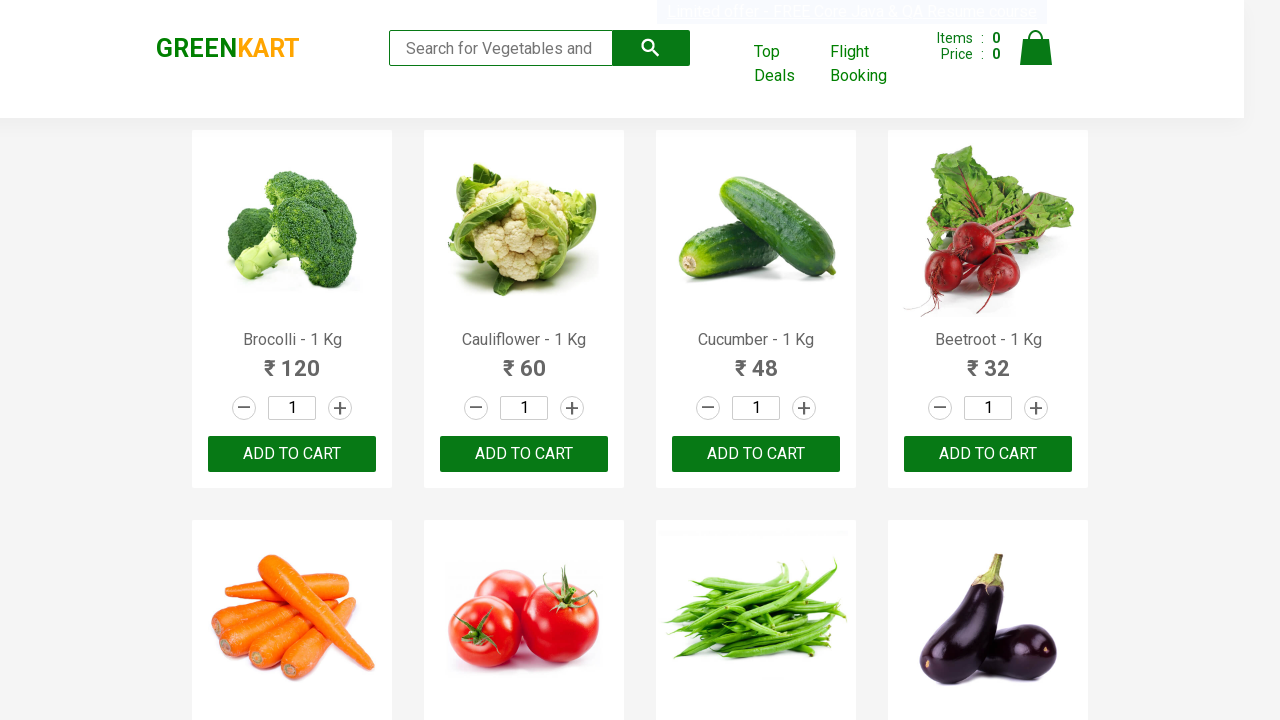

Added Brocolli to cart at (292, 454) on xpath=//div[@class='product-action']/button >> nth=0
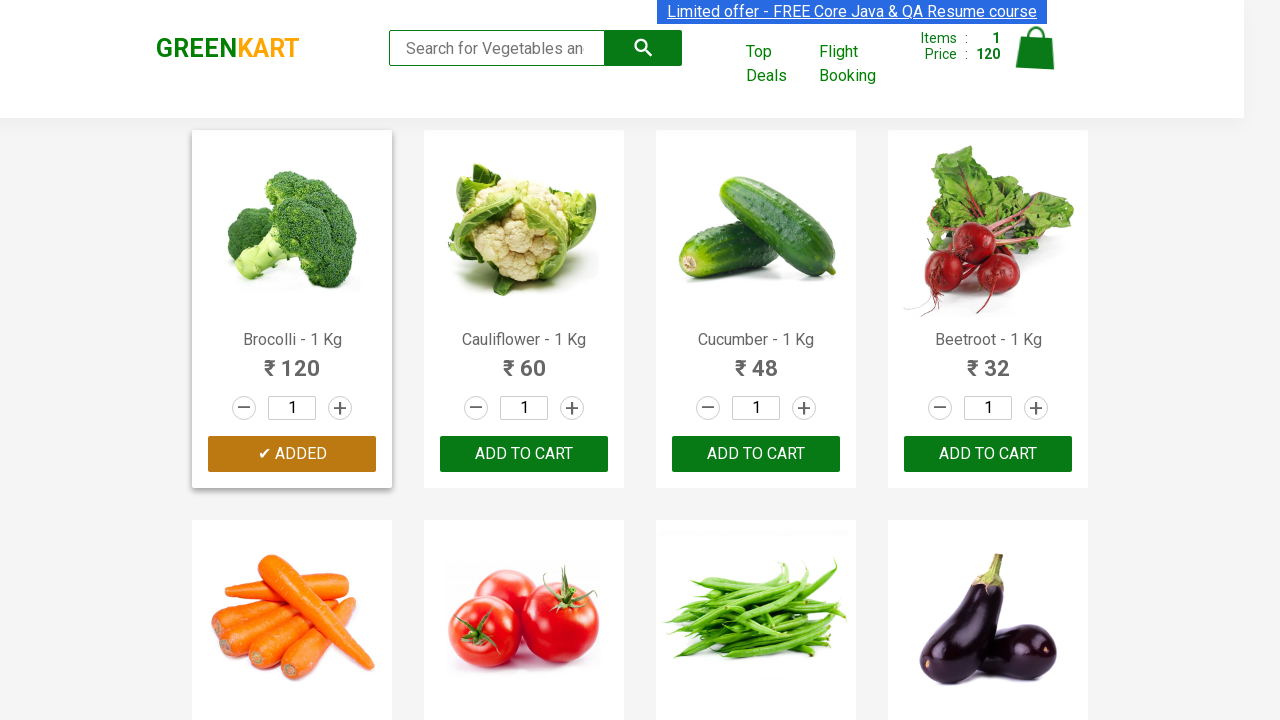

Added Cucumber to cart at (756, 454) on xpath=//div[@class='product-action']/button >> nth=2
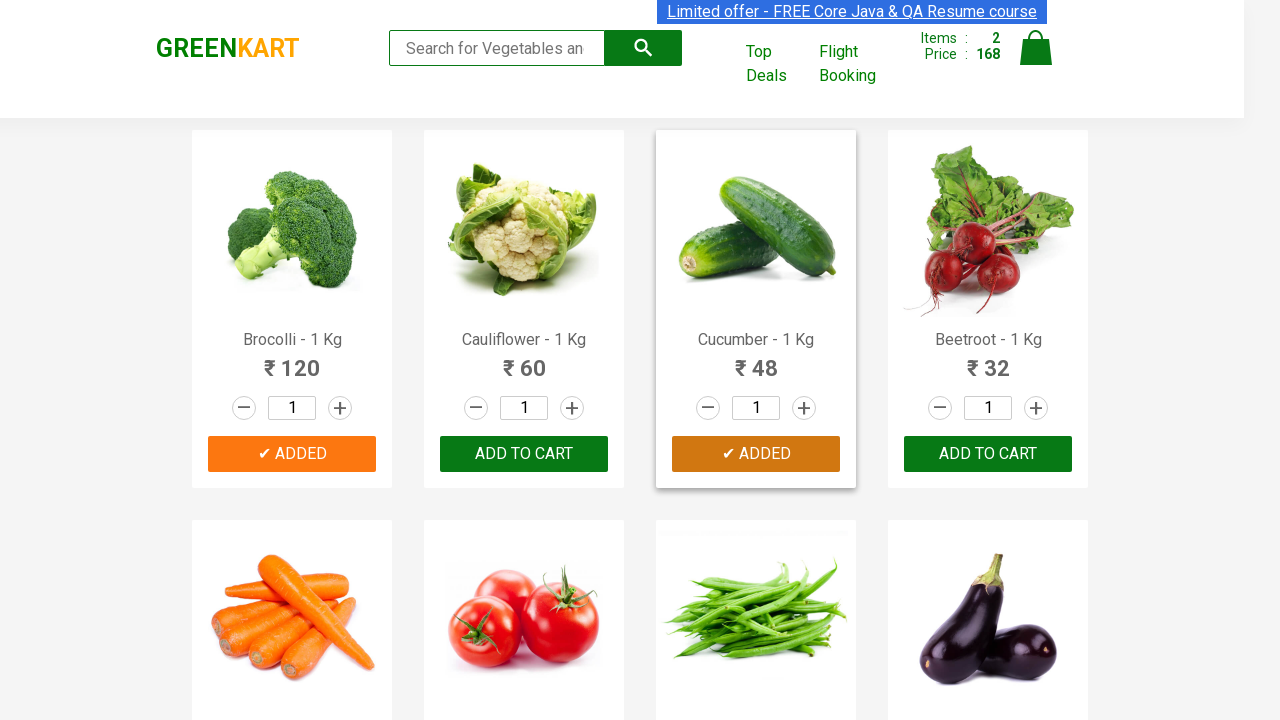

Added Beetroot to cart at (988, 454) on xpath=//div[@class='product-action']/button >> nth=3
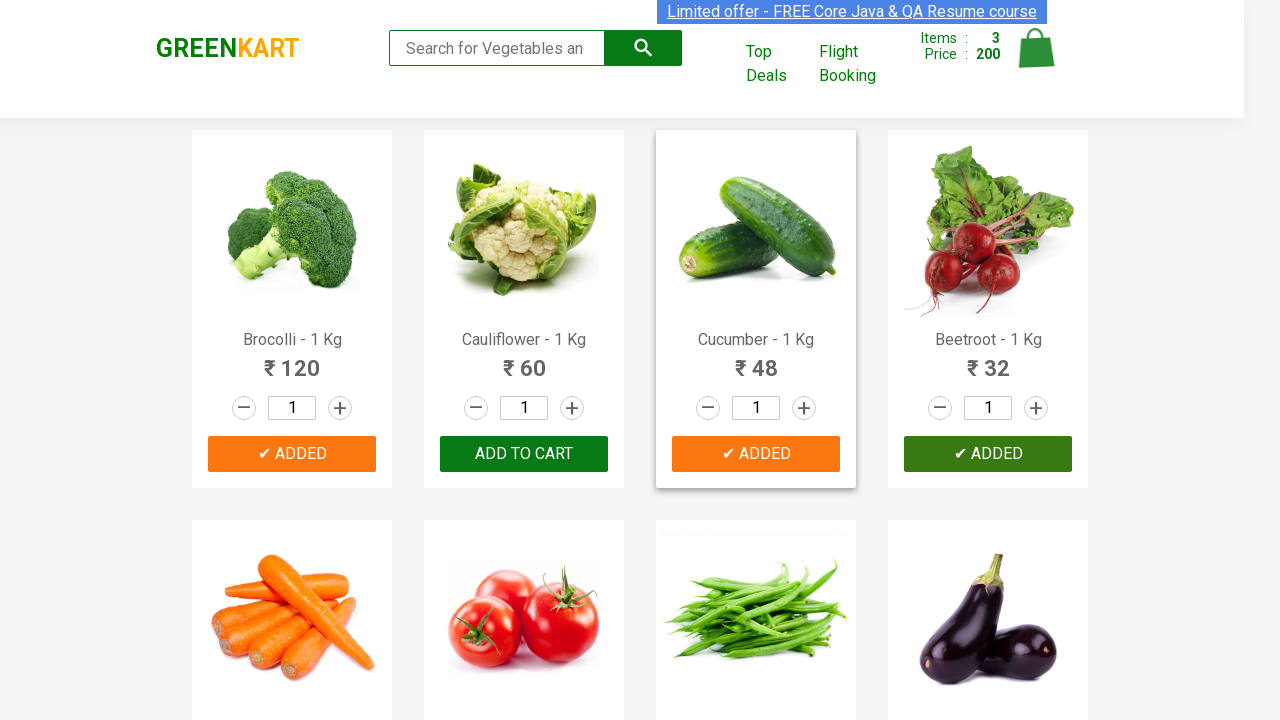

Clicked on cart icon to view shopping cart at (1036, 48) on img[alt='Cart']
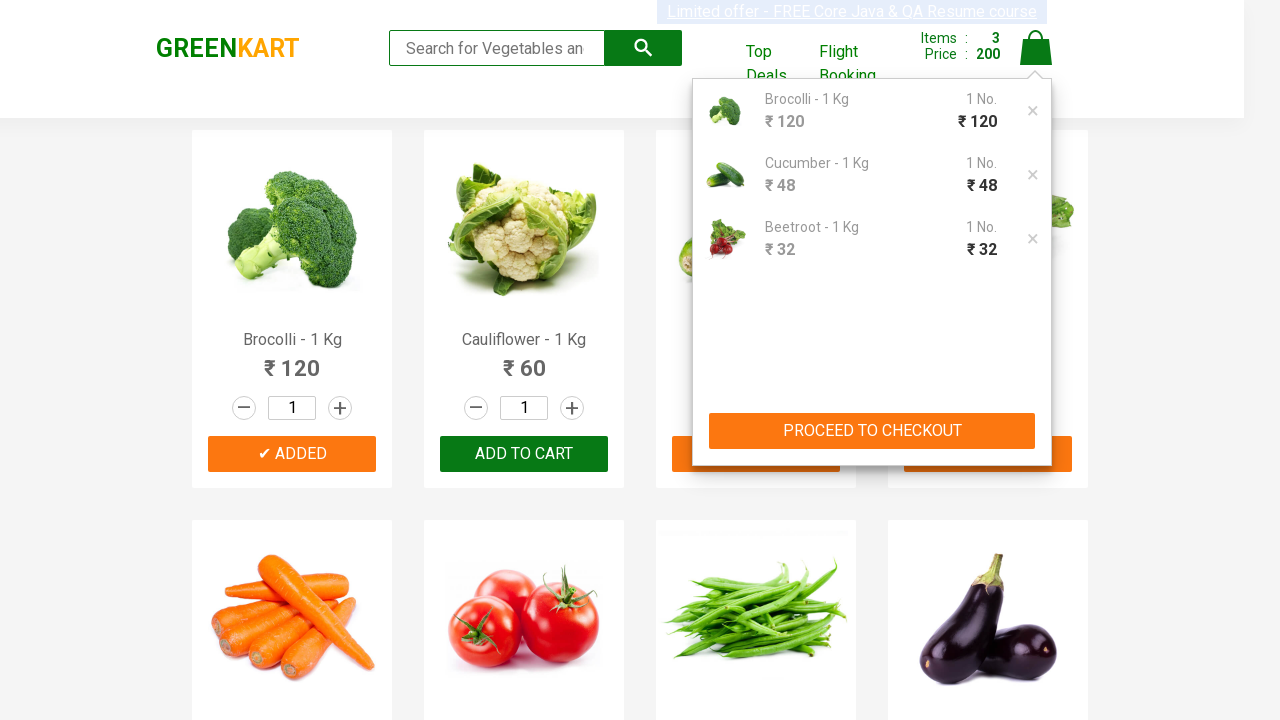

Clicked proceed to checkout button at (872, 431) on xpath=//button[contains(text(),'PROCEED TO CHECKOUT')]
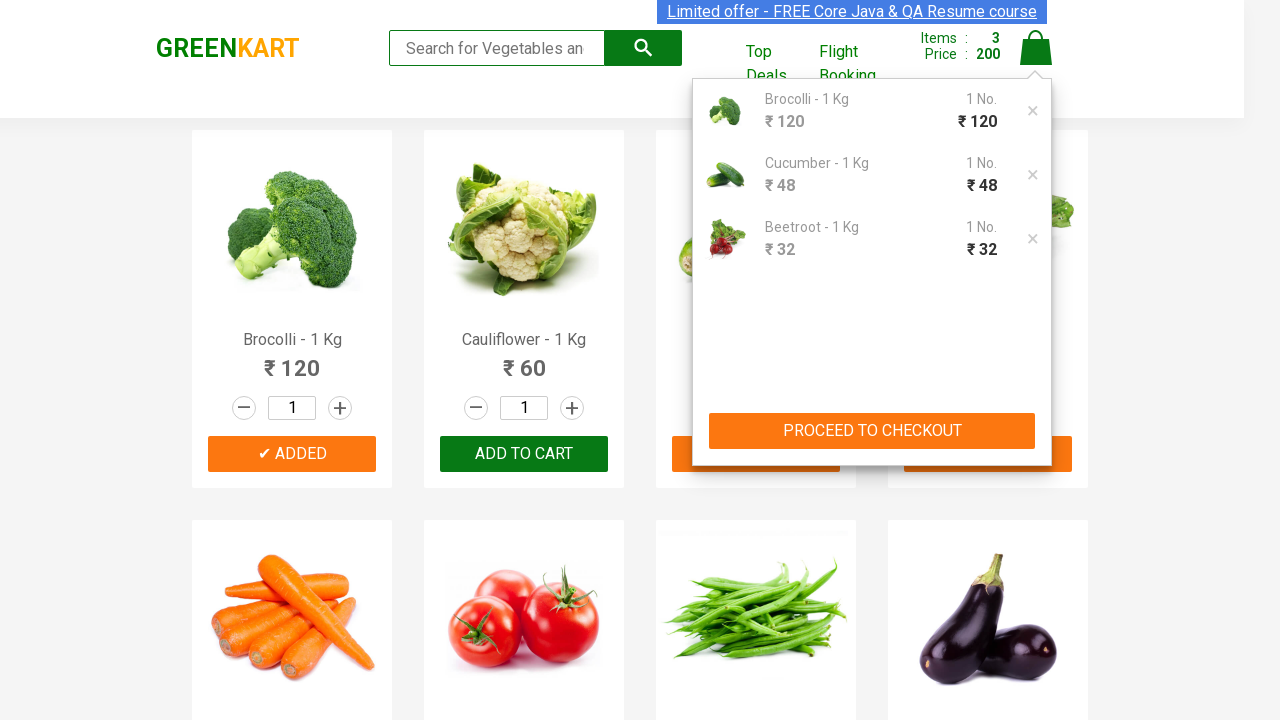

Waited for promo code input field to become visible
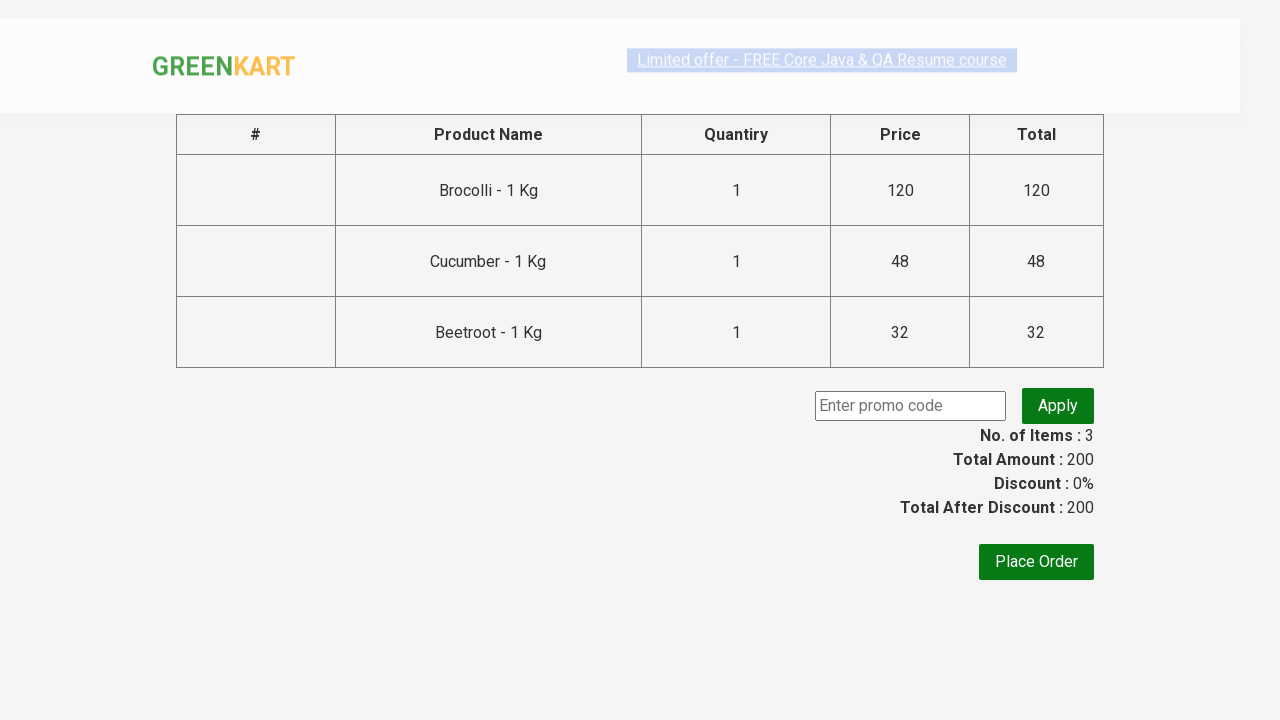

Entered promo code 'rahulshettyacademy' into the input field on input.promoCode
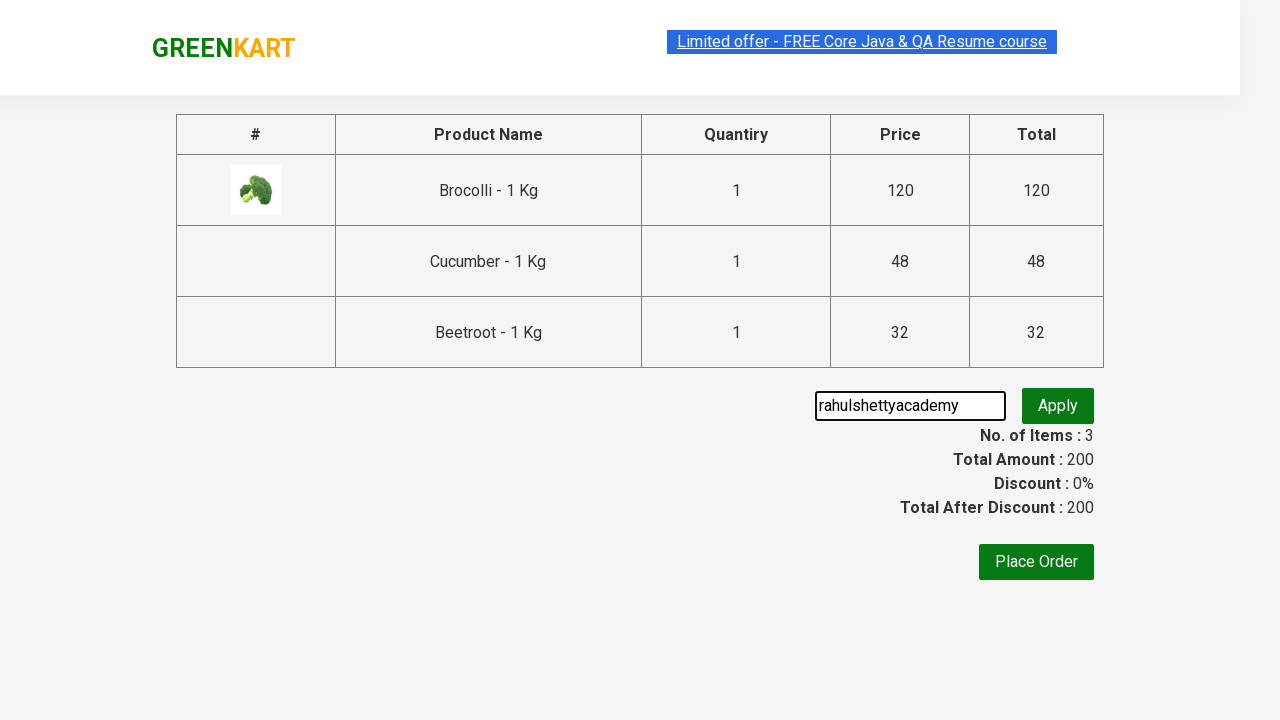

Clicked apply promo code button at (1058, 406) on button.promoBtn
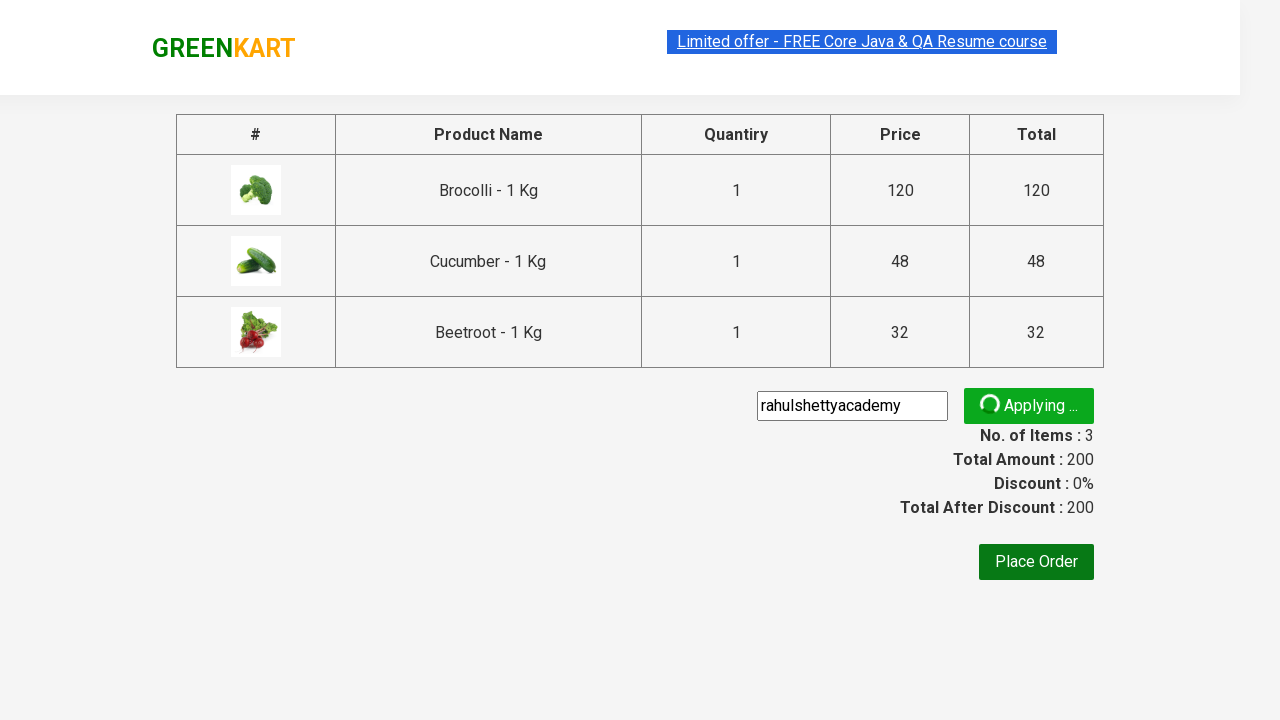

Waited for promo code information to appear and validate the code was applied
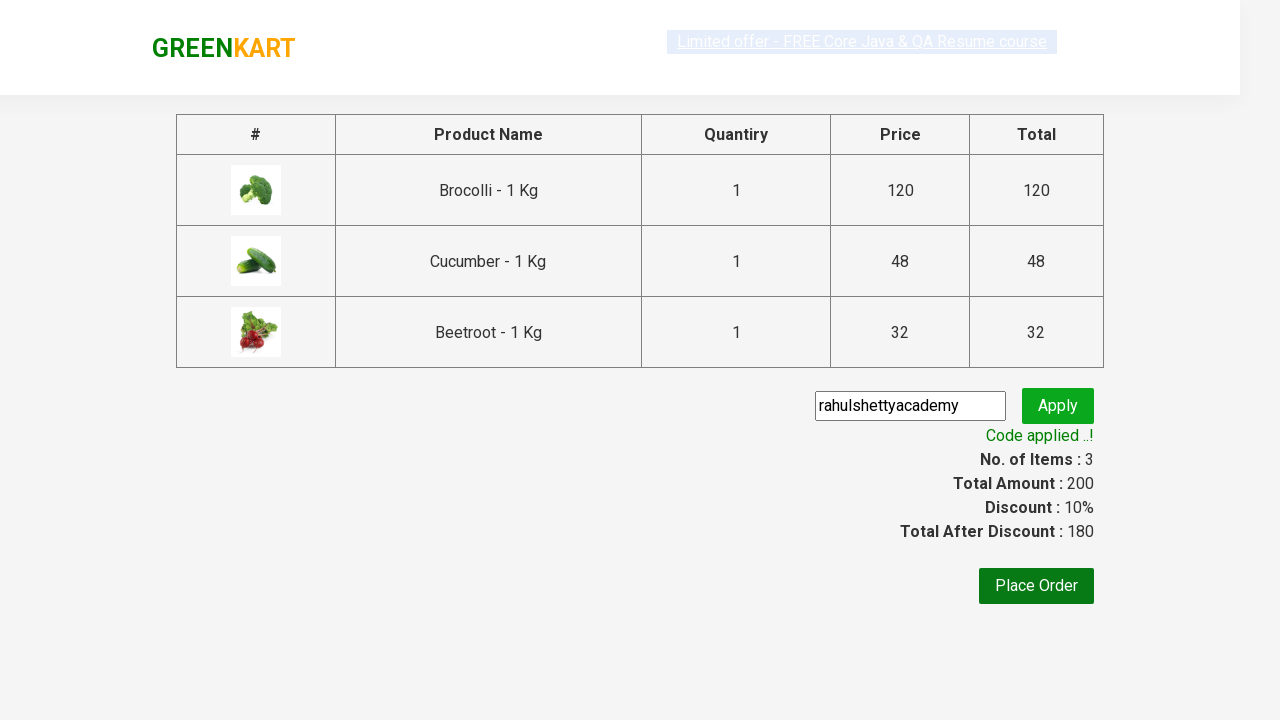

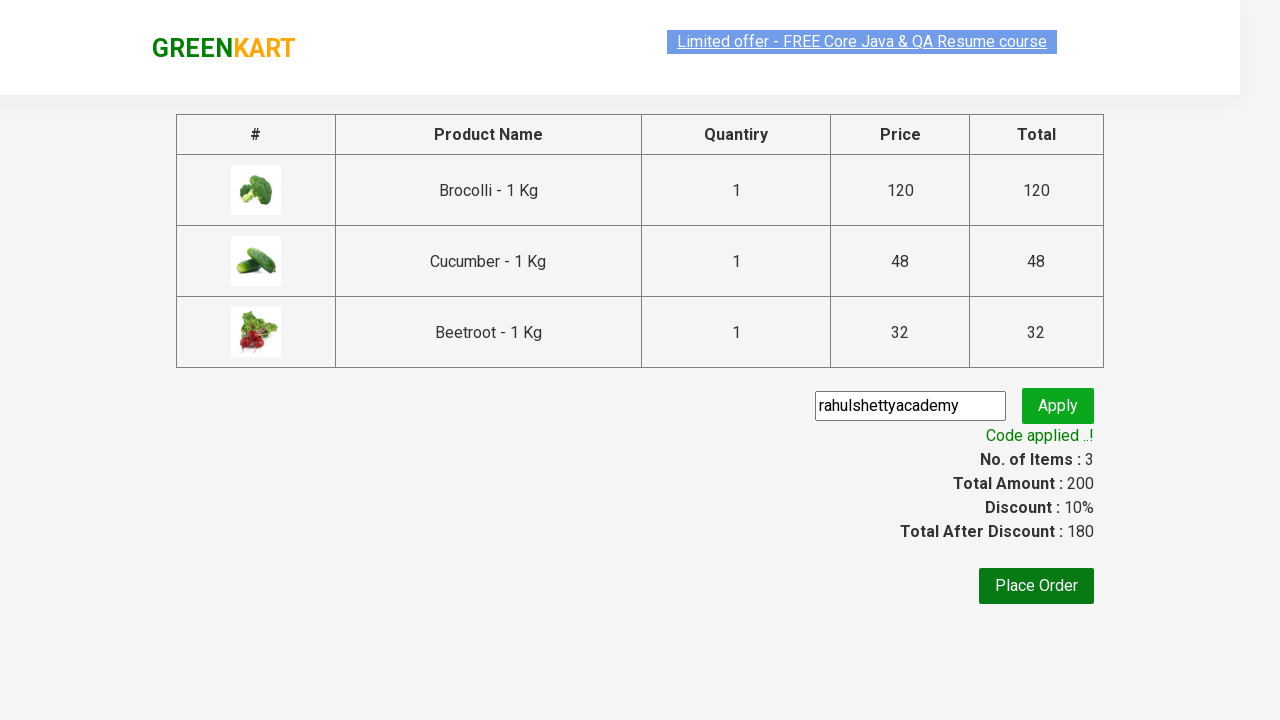